Tests dynamic controls functionality by finding a checkbox, clicking a toggle button to hide/show it, and verifying the checkbox state changes.

Starting URL: https://training-support.net/webelements/dynamic-controls

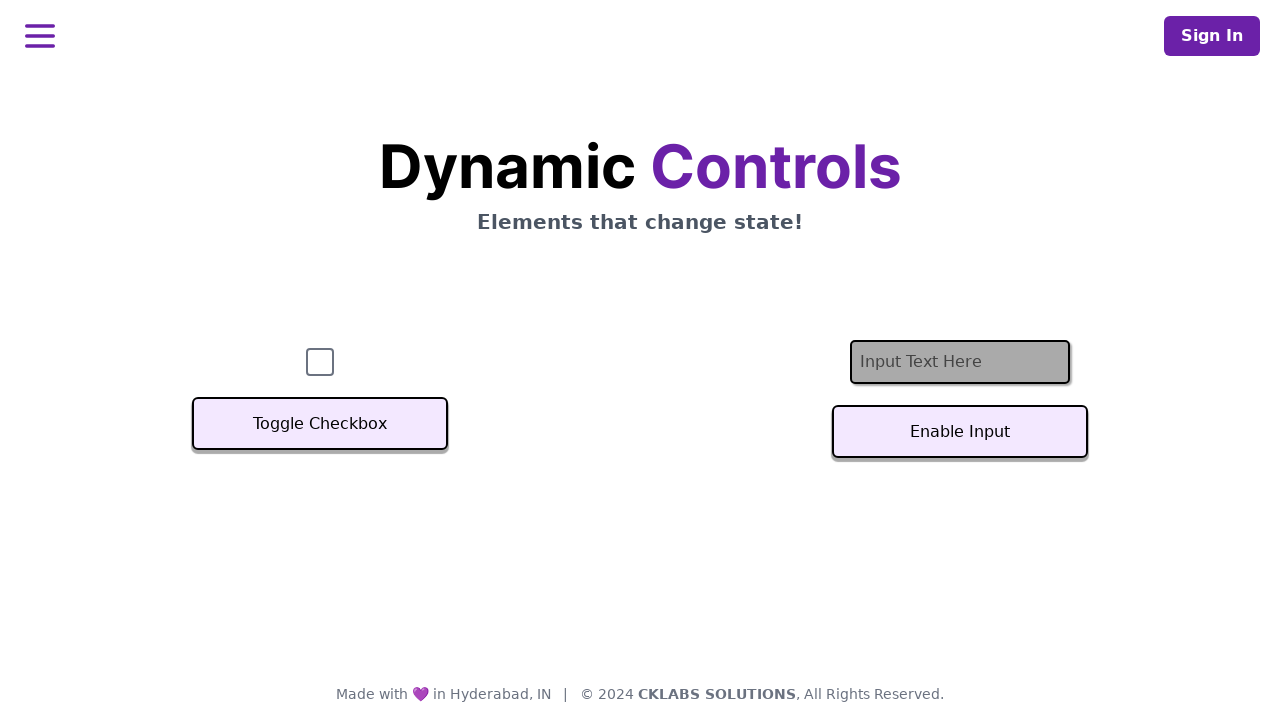

Checkbox element is visible and ready
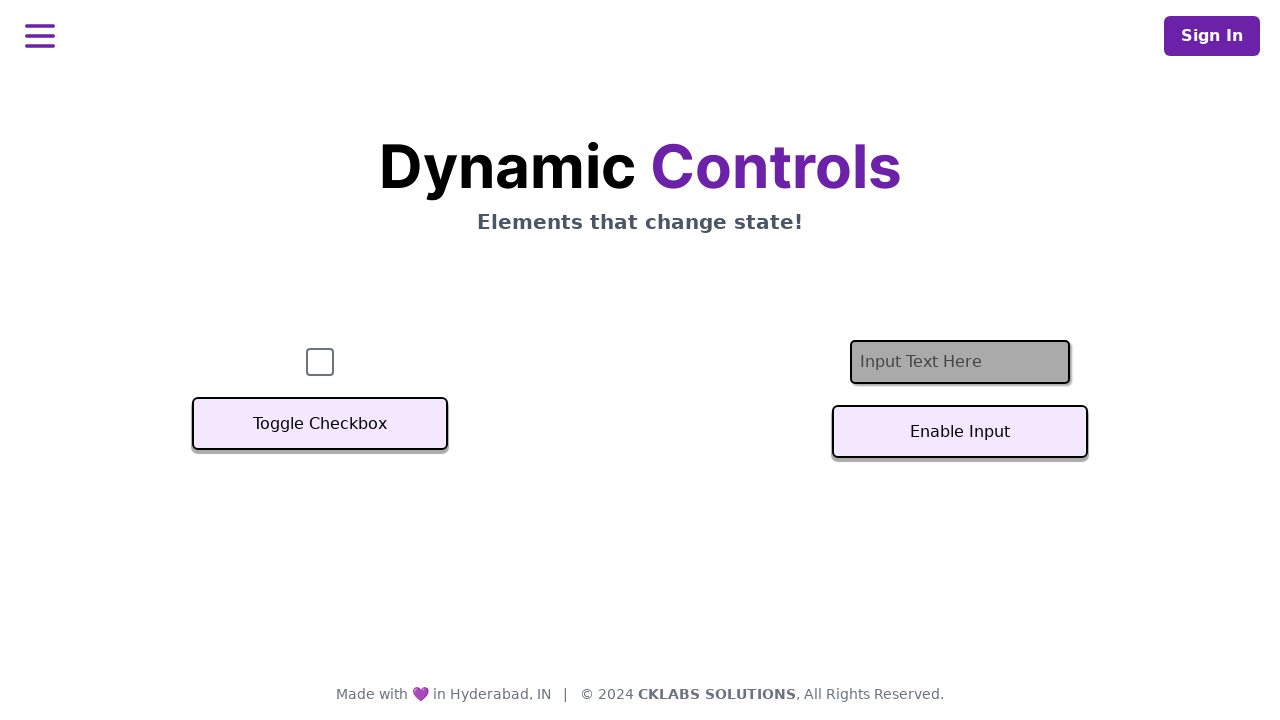

Retrieved initial checkbox state: False
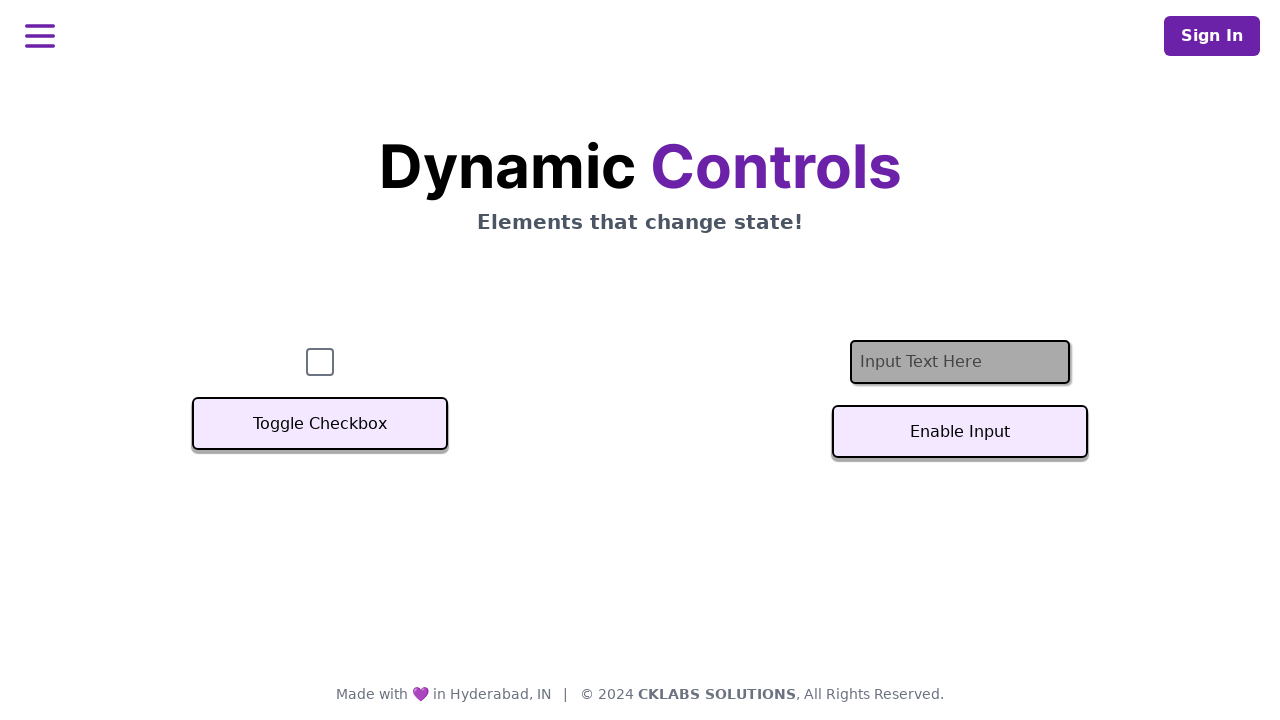

Clicked toggle button to hide/show checkbox at (320, 424) on xpath=//button[text()='Toggle Checkbox']
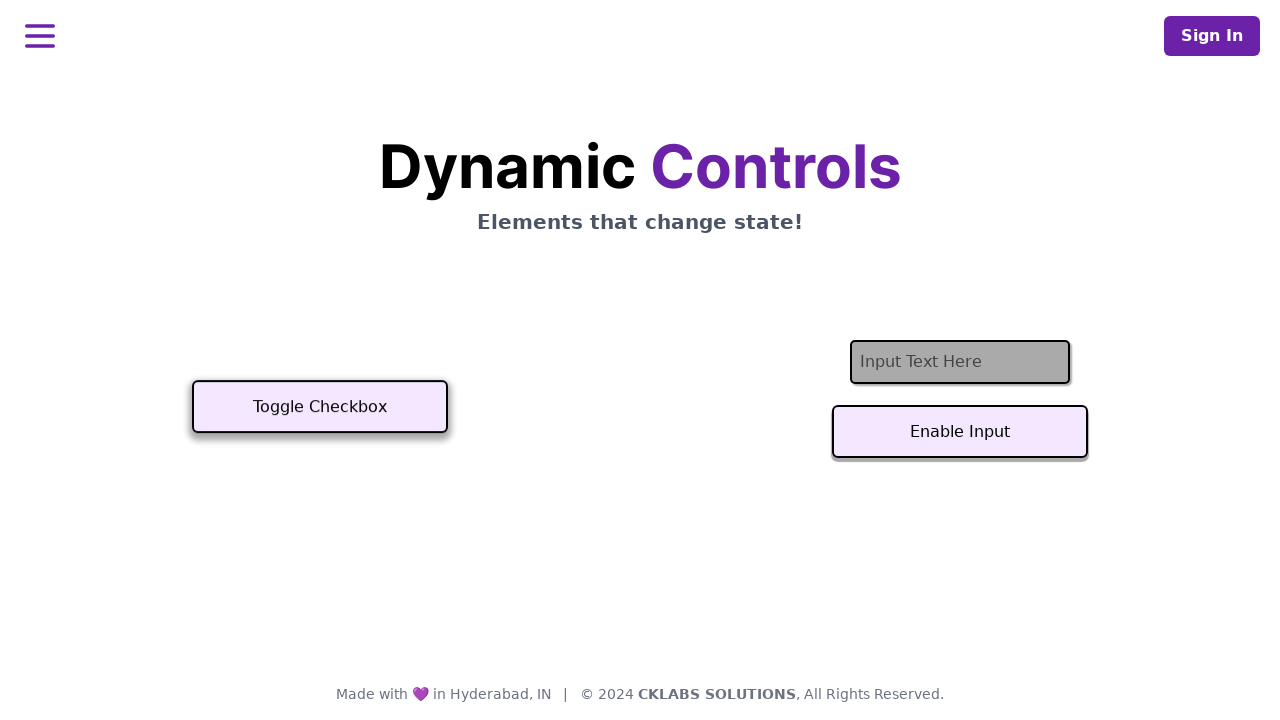

Waited for dynamic content to update after toggle
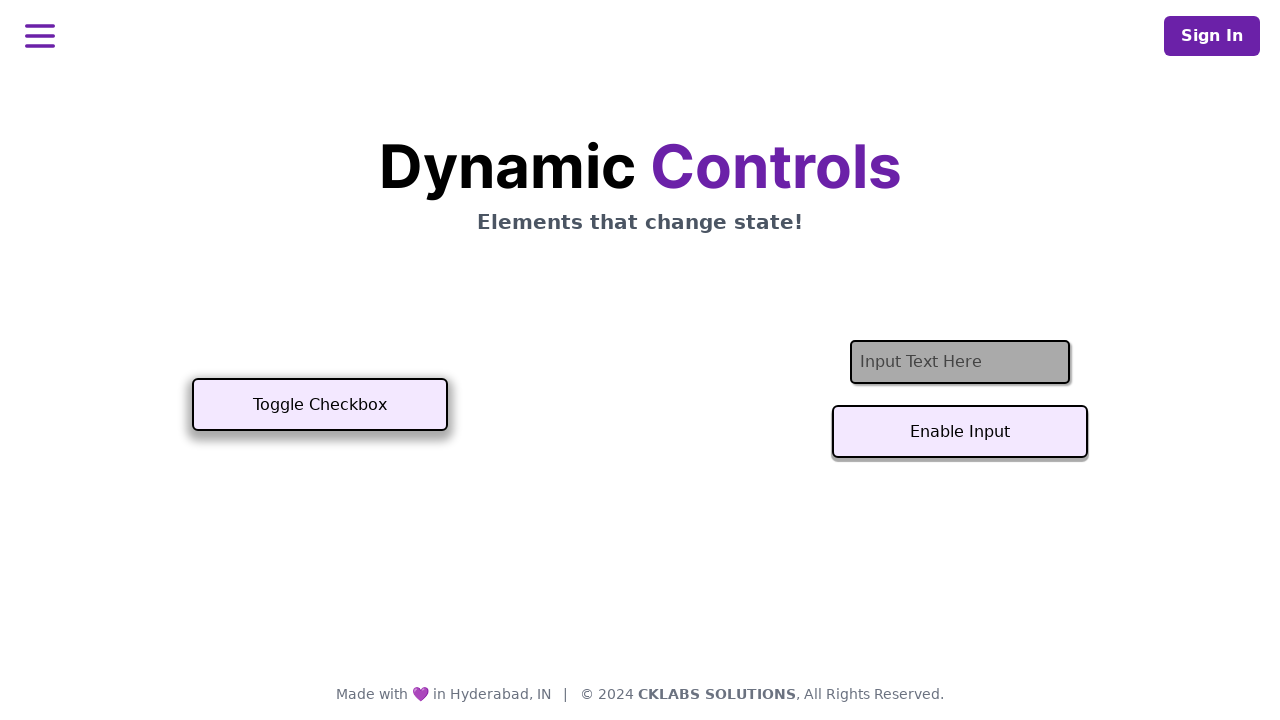

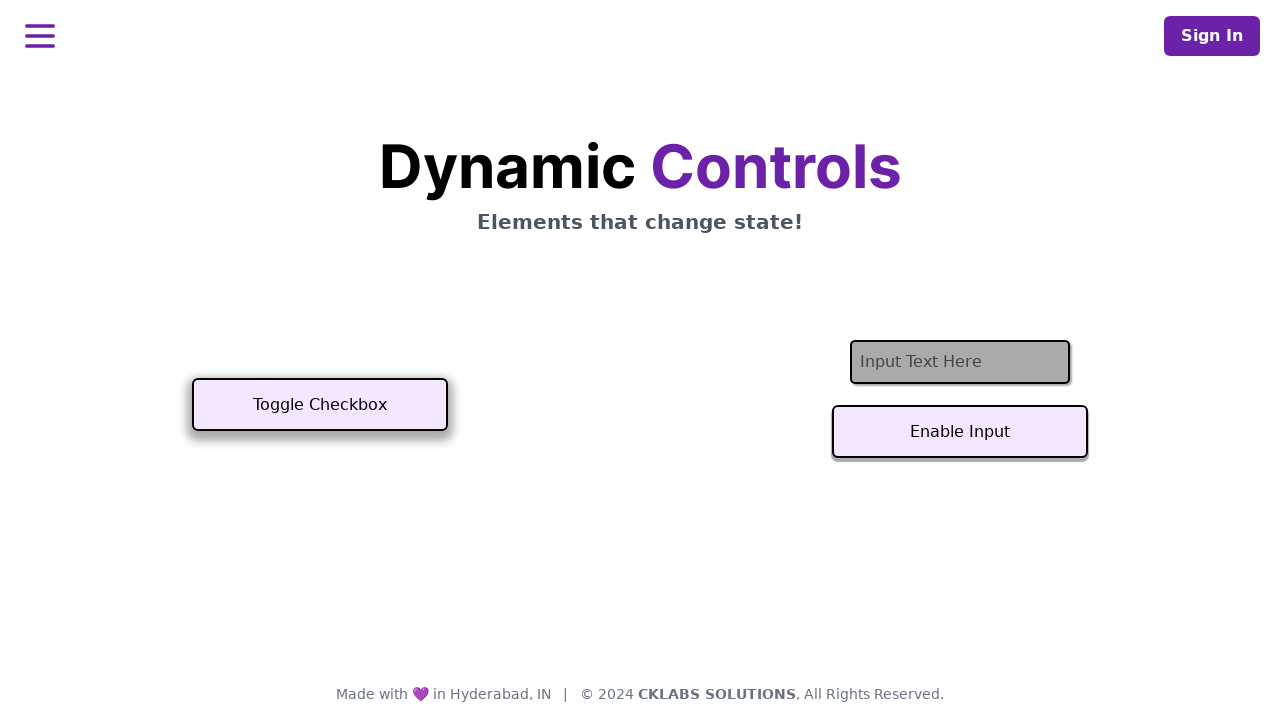